Tests hover functionality by hovering over the first image and asserting that the corresponding name element becomes visible

Starting URL: https://practice.cydeo.com/hovers

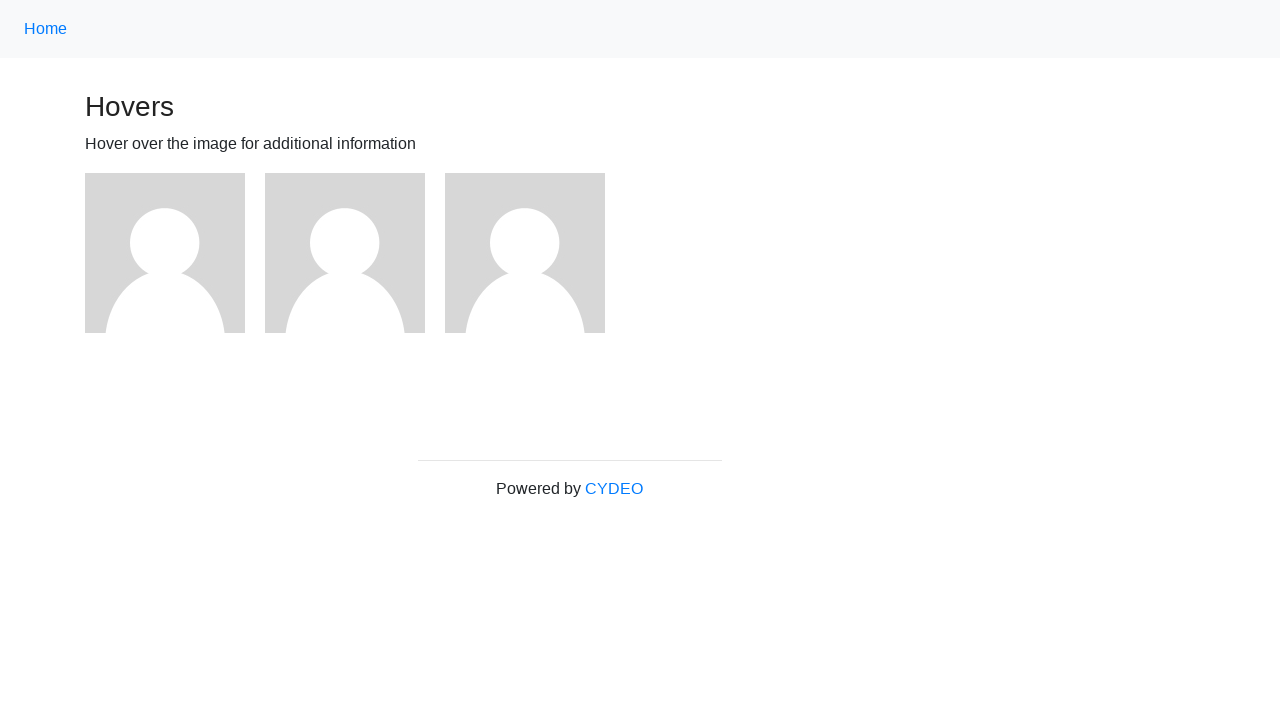

Located the first image element
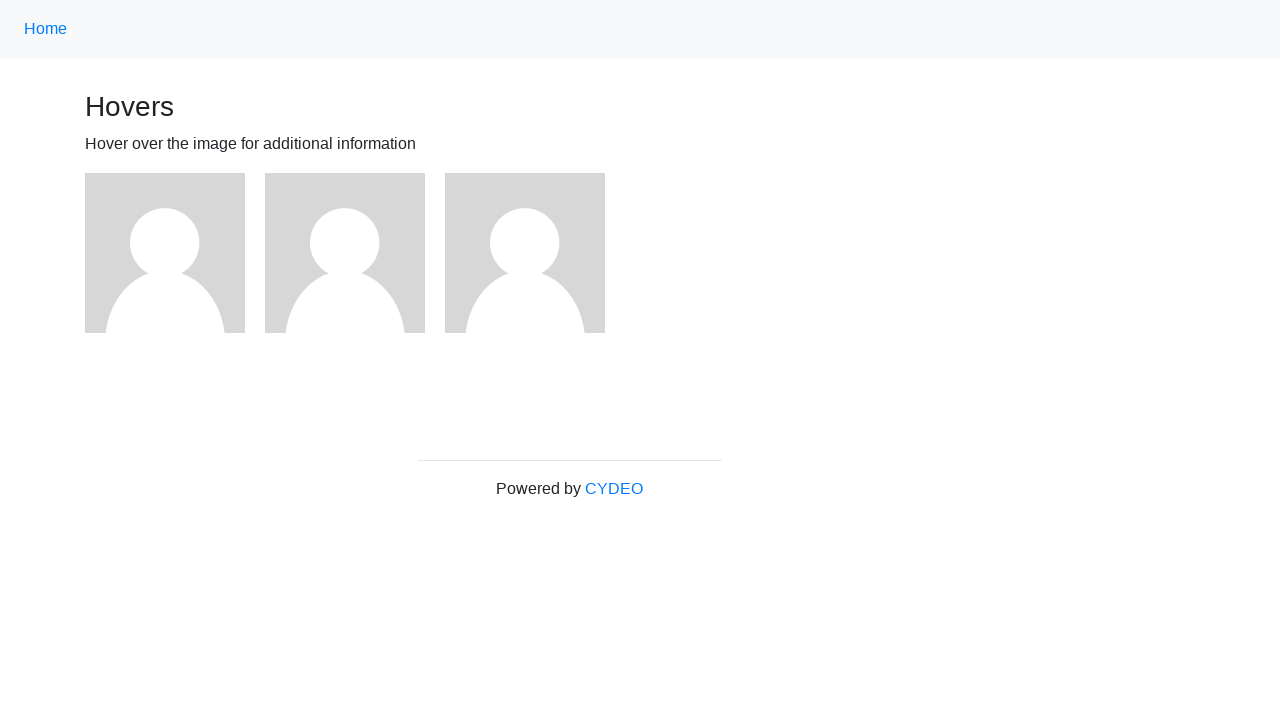

Located the first h5 name element
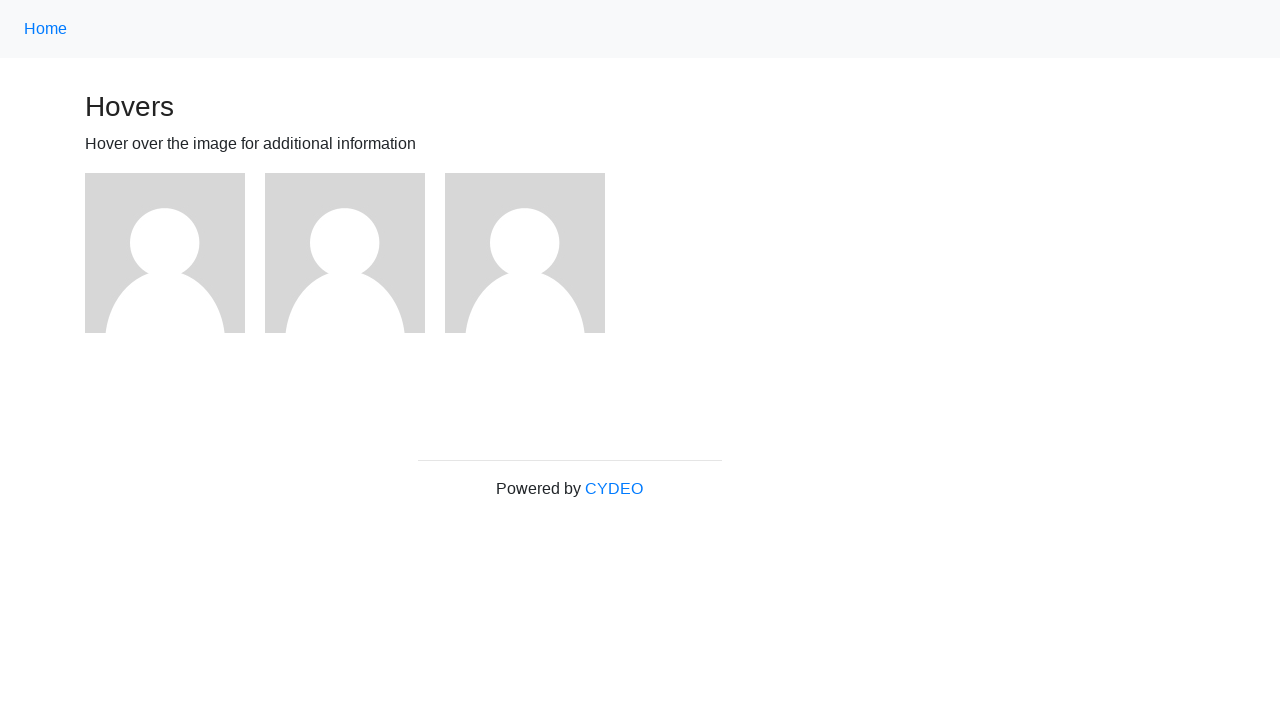

Hovered over the first image at (165, 253) on (//img)[1]
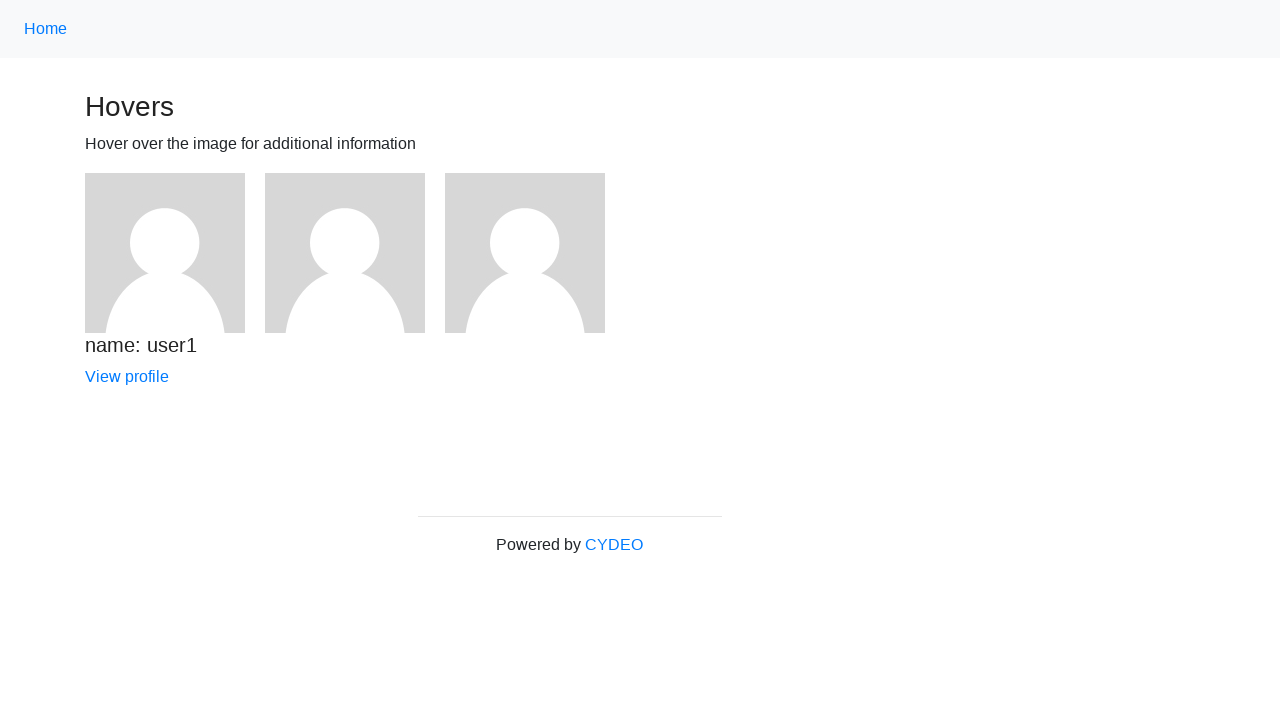

Checked if name element is visible after hover
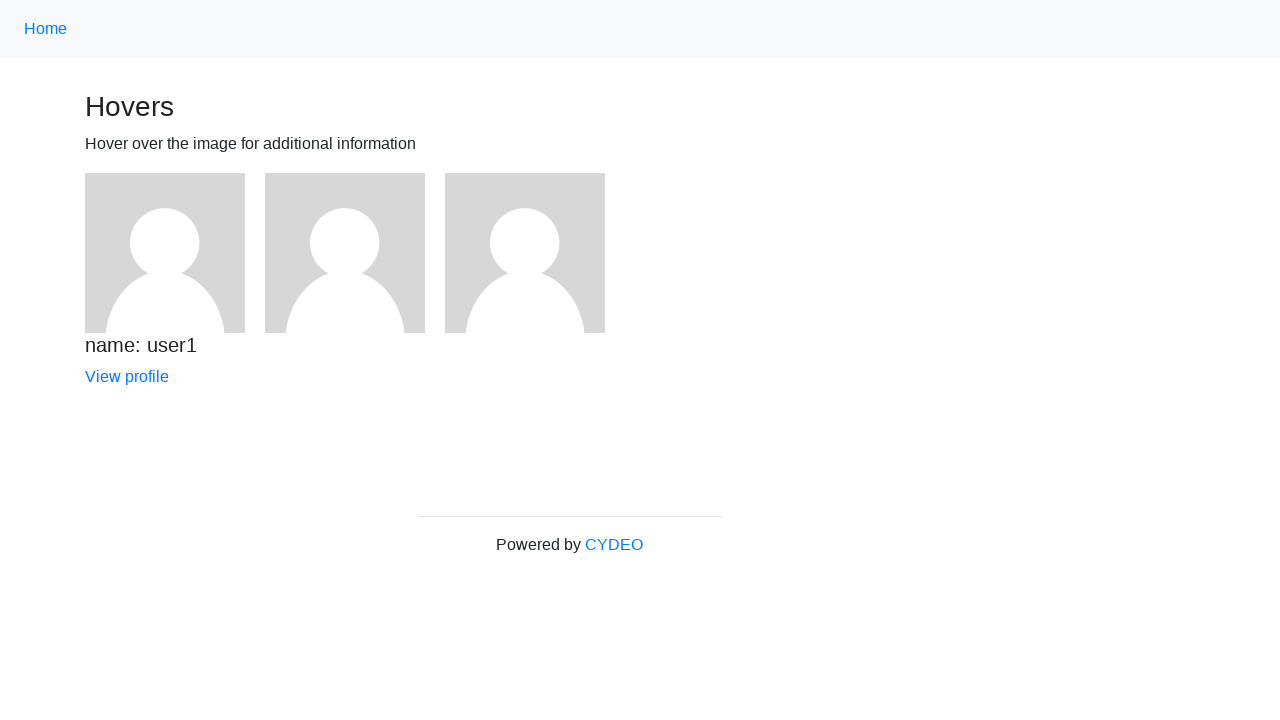

Printed visibility status to console
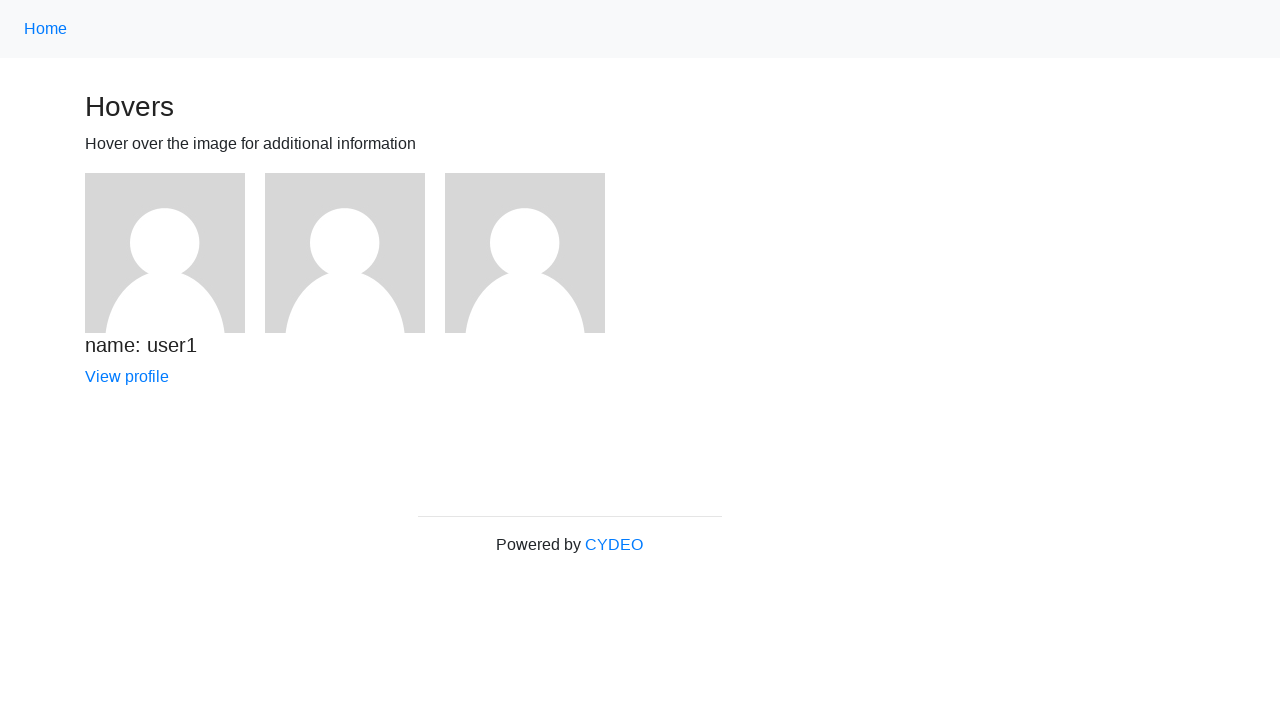

Asserted that the name element is visible after hover
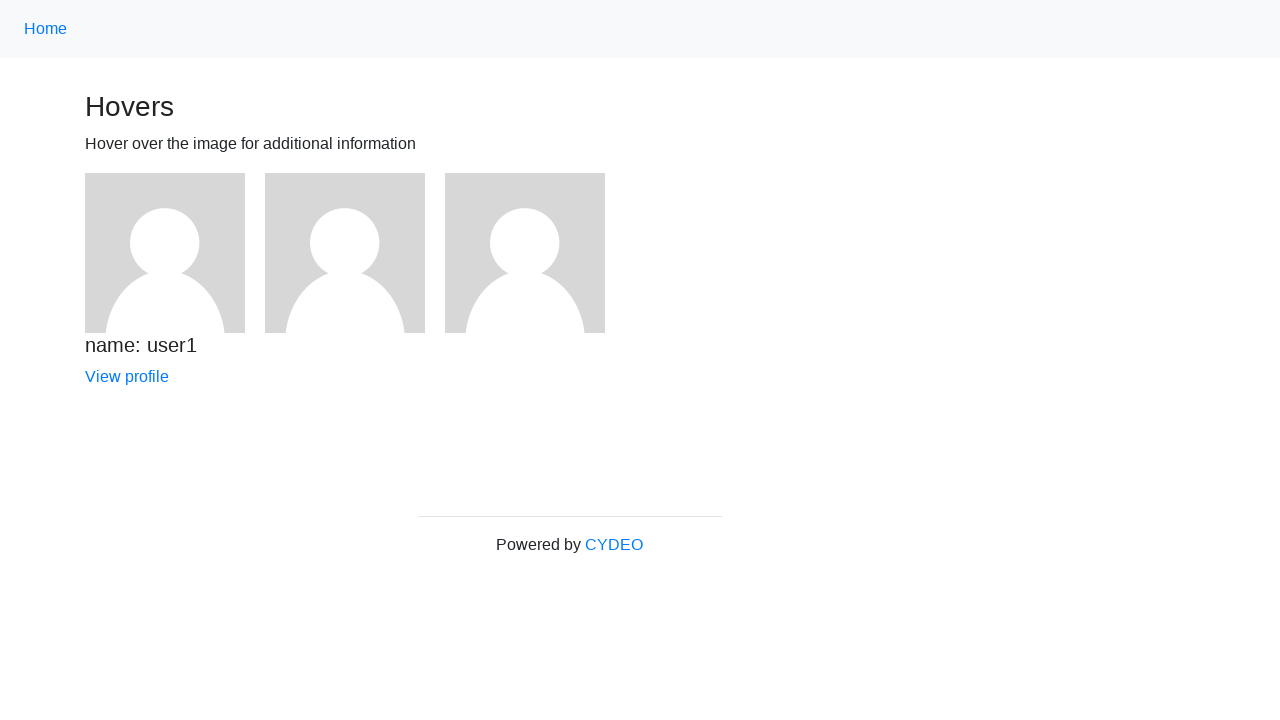

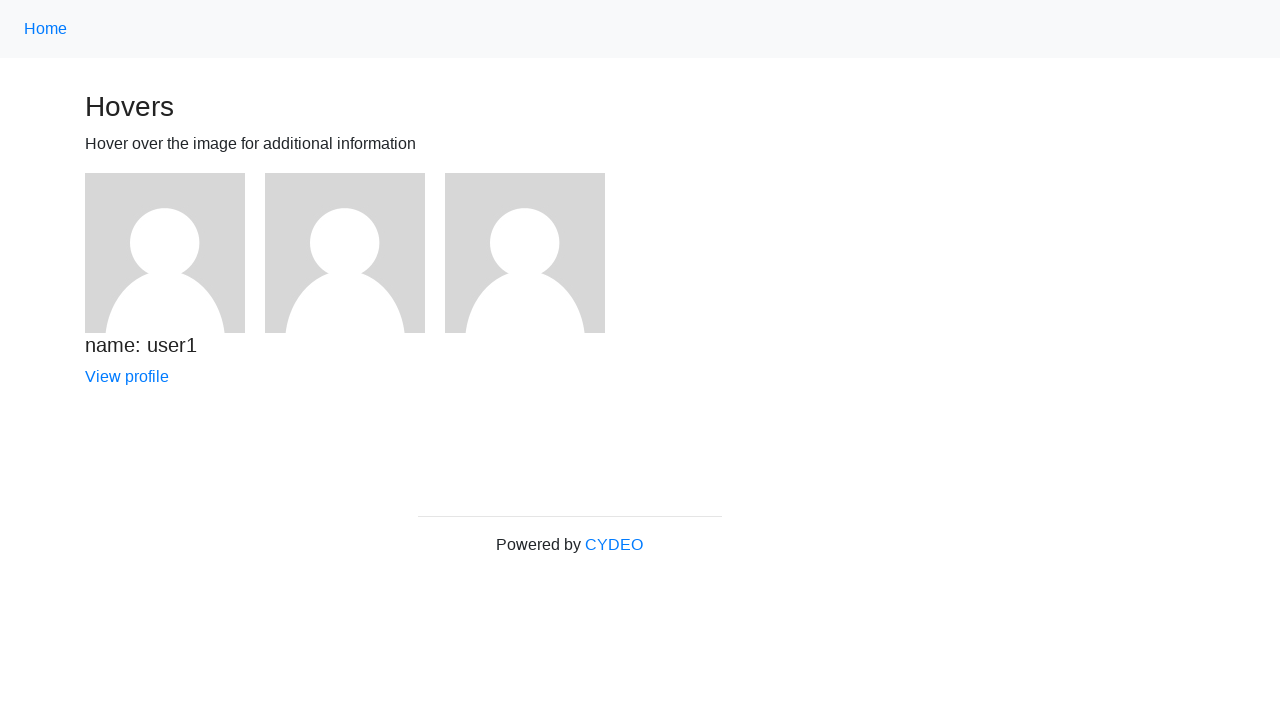